Tests the complete e-commerce flow on DemoBlaze: adds two phones (Samsung Galaxy S6 and Nokia Lumia 1520) to cart, verifies total price, places an order by filling checkout form with customer details, and completes the purchase.

Starting URL: https://www.demoblaze.com/

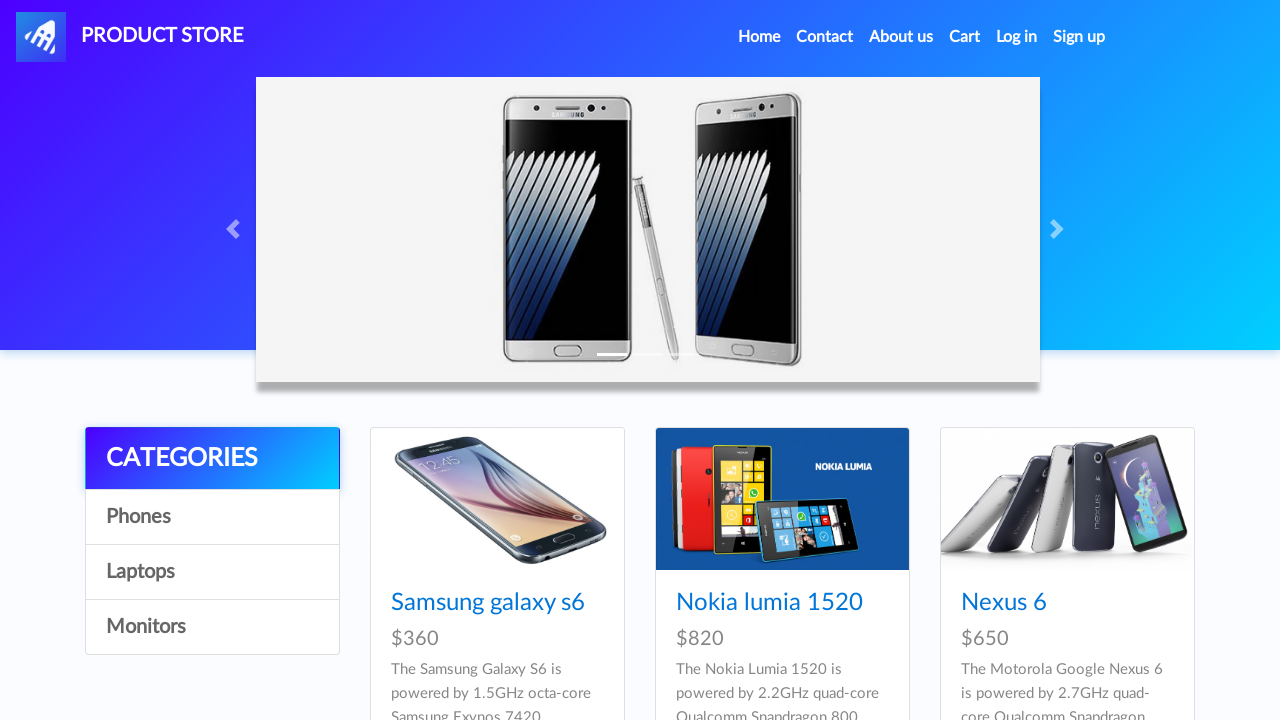

Clicked on Samsung Galaxy S6 product at (488, 603) on xpath=//a[text()='Samsung galaxy s6']
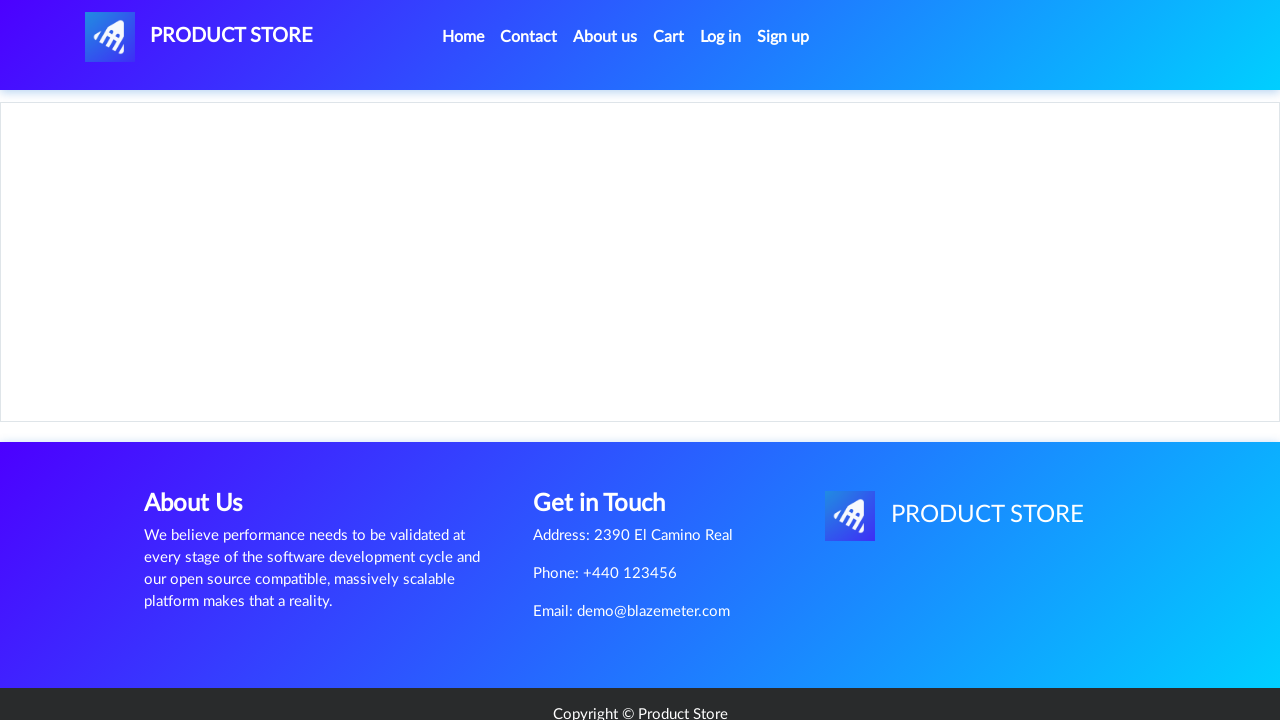

Clicked Add to cart button for Samsung Galaxy S6 at (610, 440) on xpath=//a[text()='Add to cart']
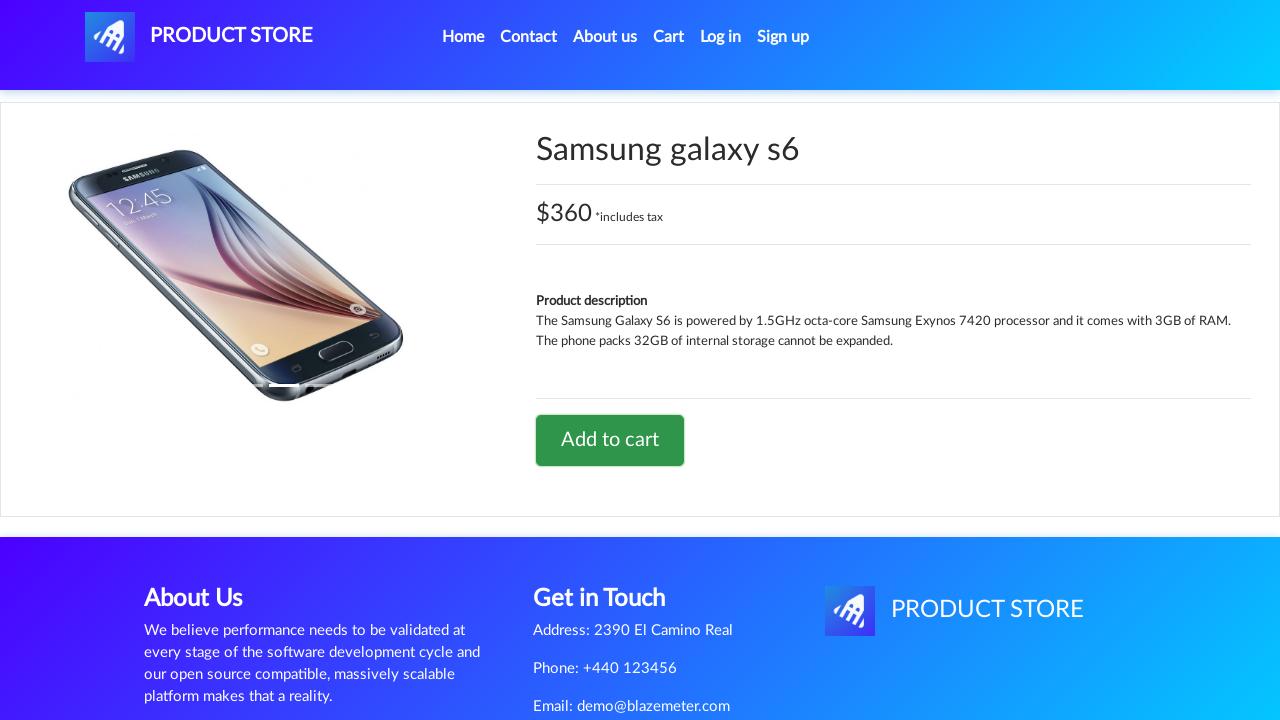

Alert dialog accepted for first product addition
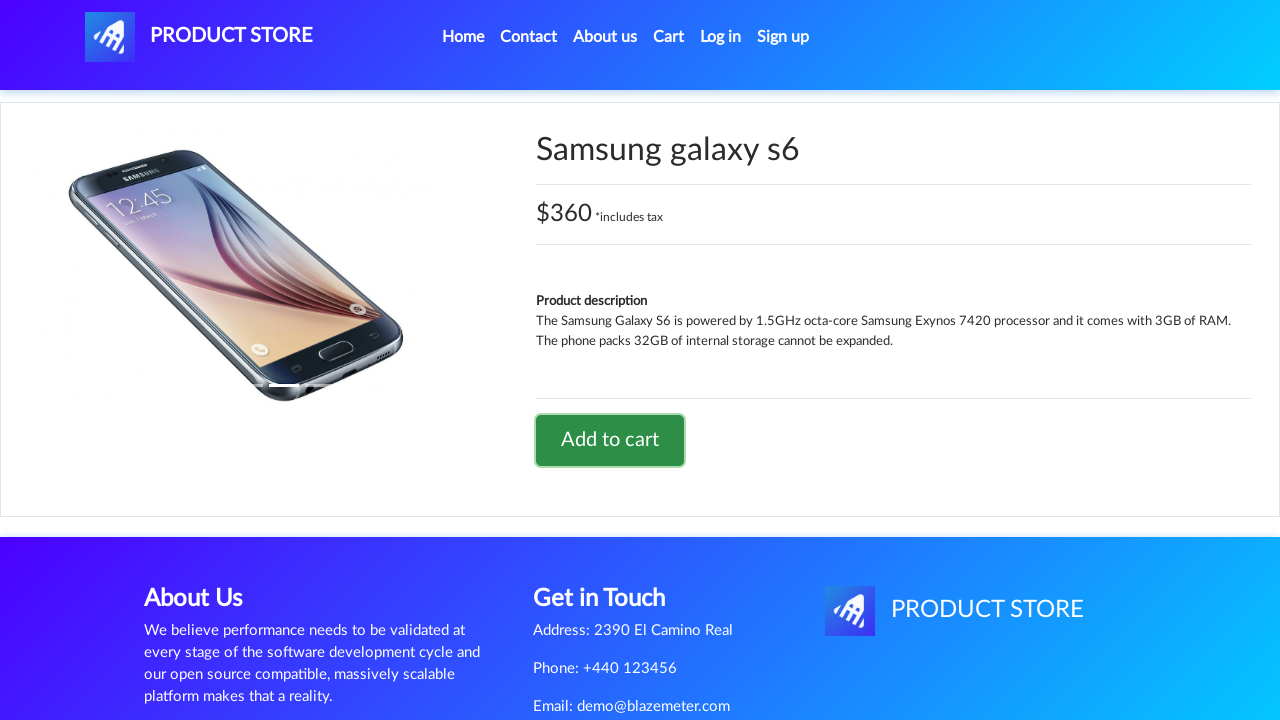

Navigated back to Home page at (463, 37) on xpath=//a[text()='Home ']
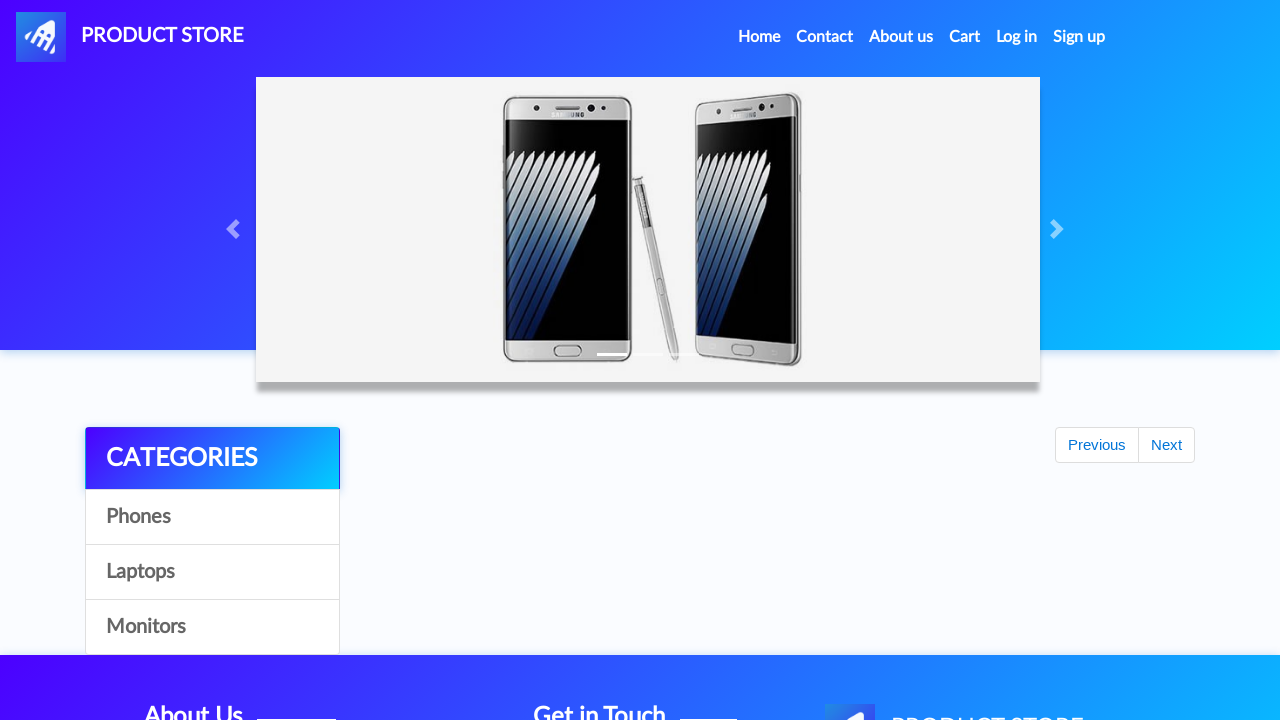

Clicked on Nokia Lumia 1520 product at (769, 603) on xpath=//a[text()='Nokia lumia 1520']
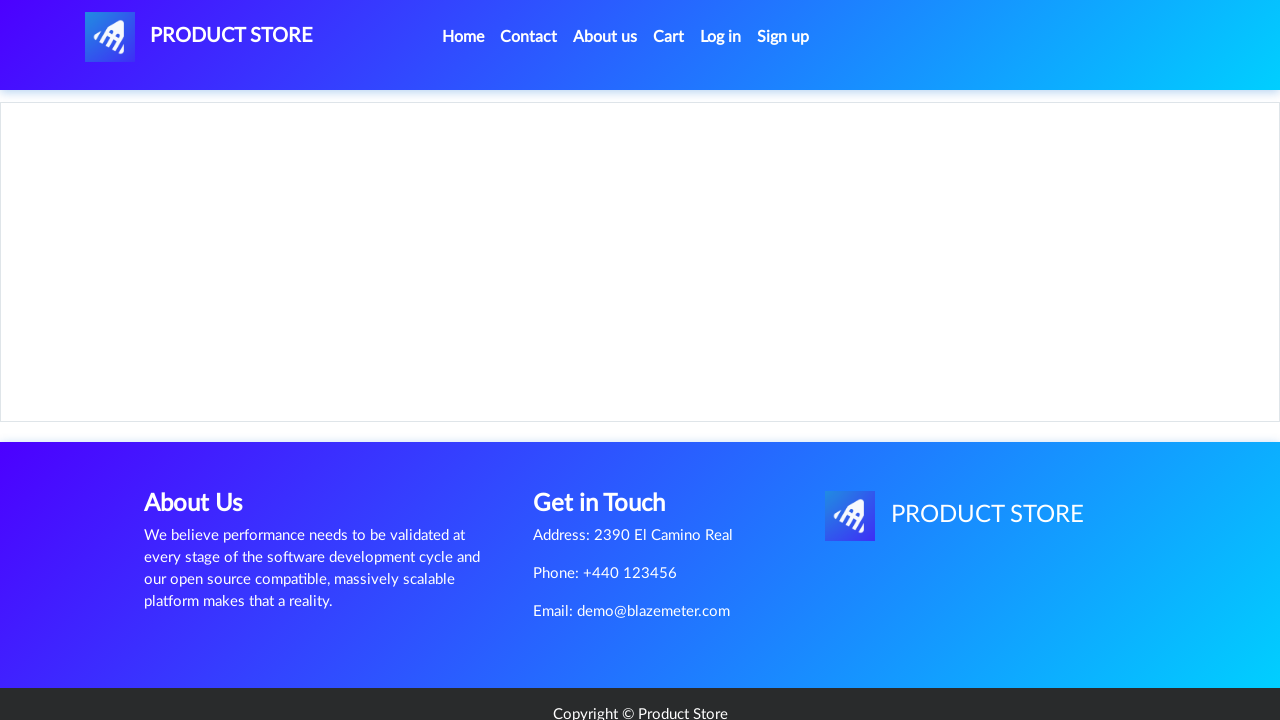

Clicked Add to cart button for Nokia Lumia 1520 at (610, 440) on xpath=//a[text()='Add to cart']
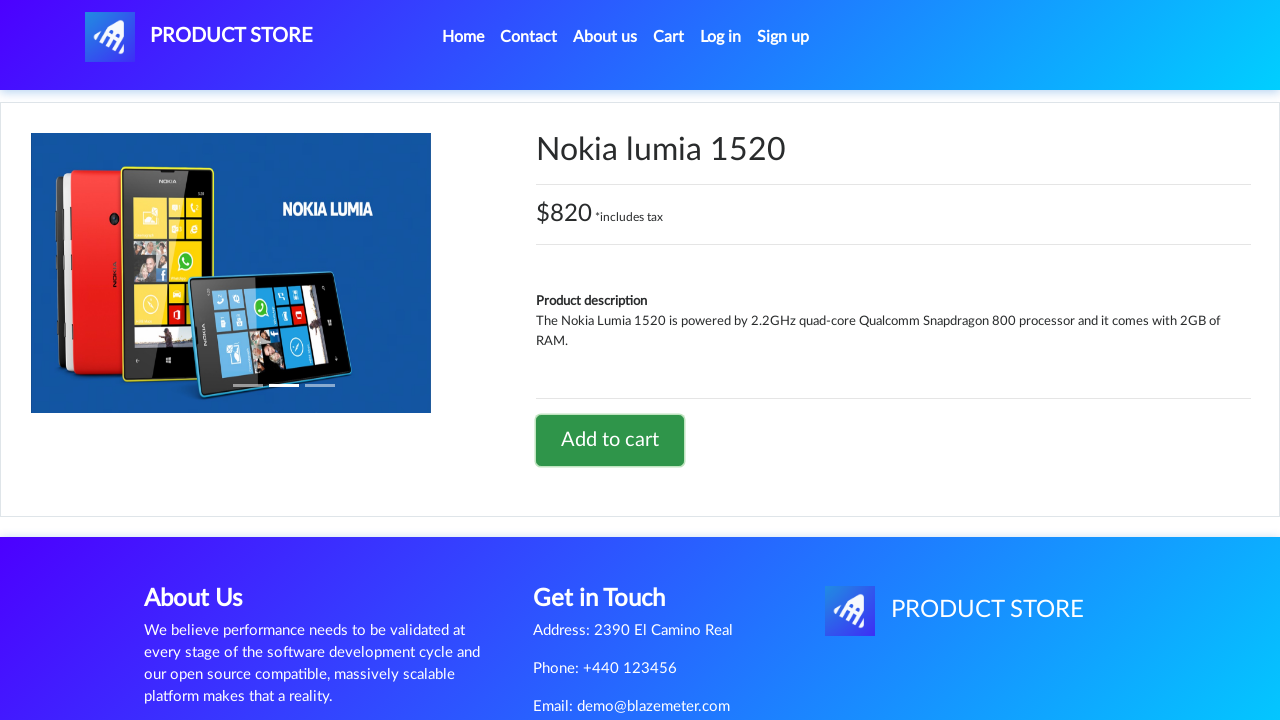

Alert dialog accepted for second product addition
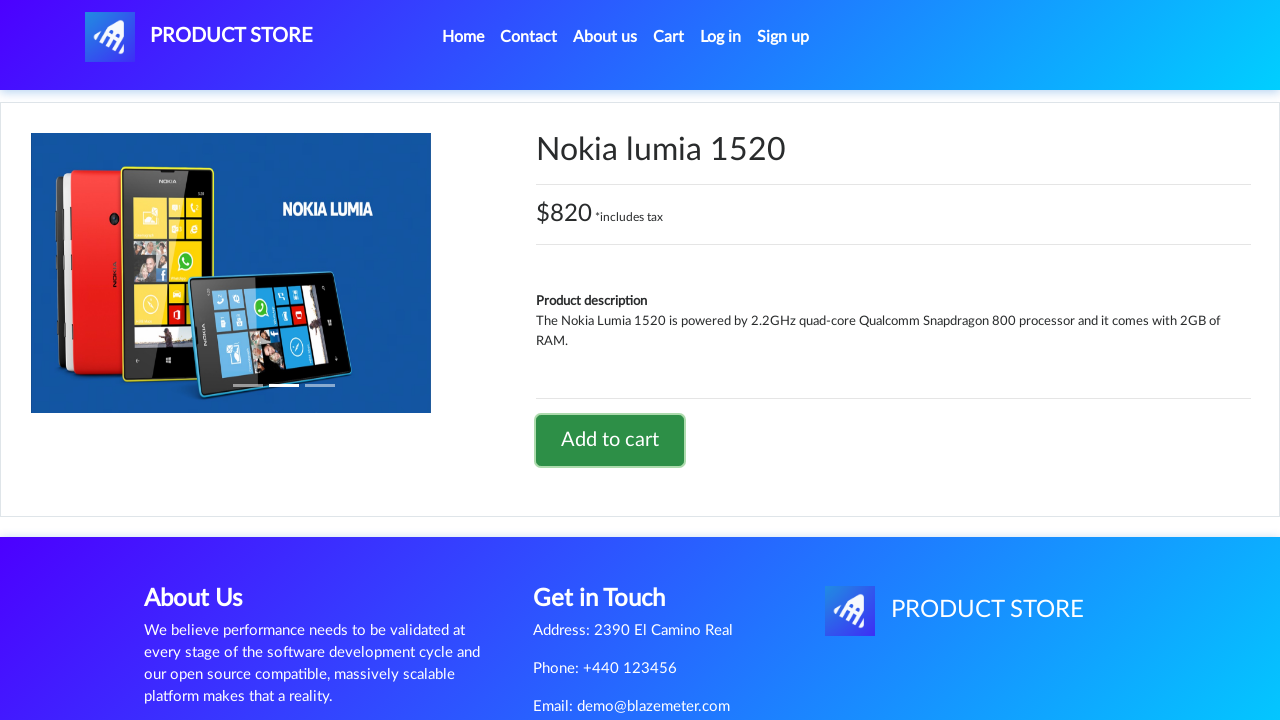

Navigated to Cart page at (669, 37) on xpath=//a[text()='Cart']
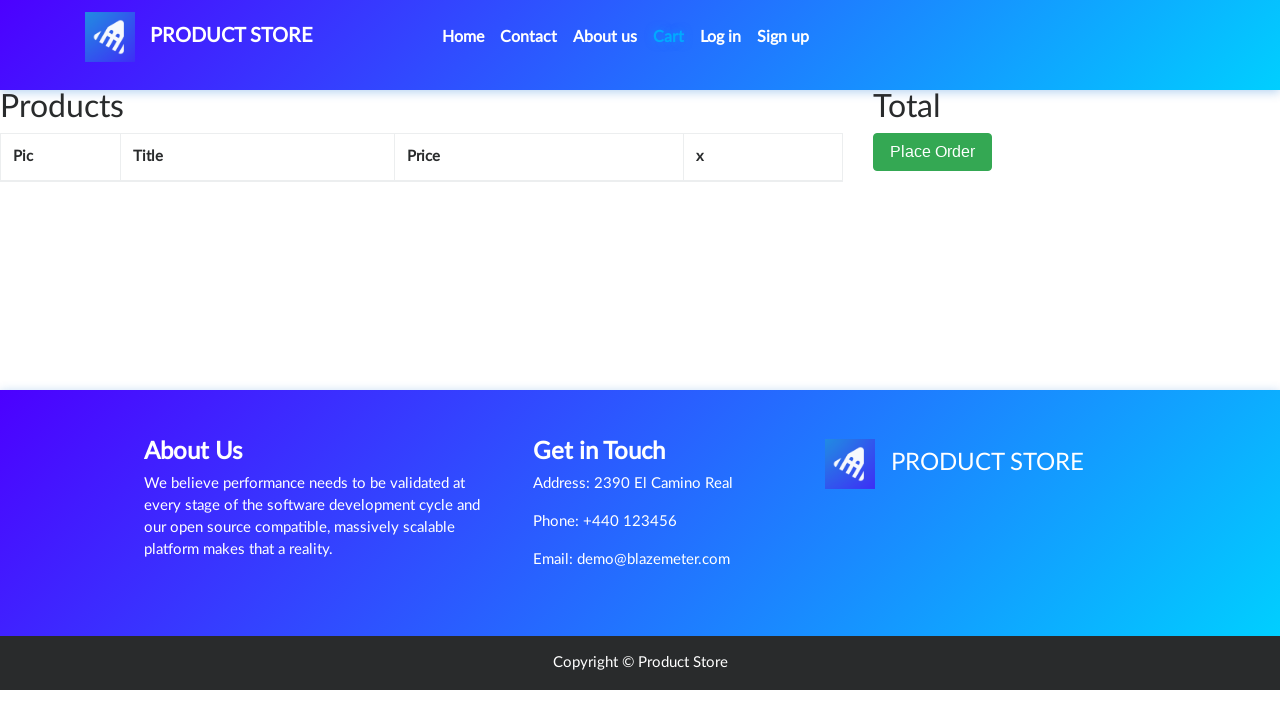

Cart page loaded
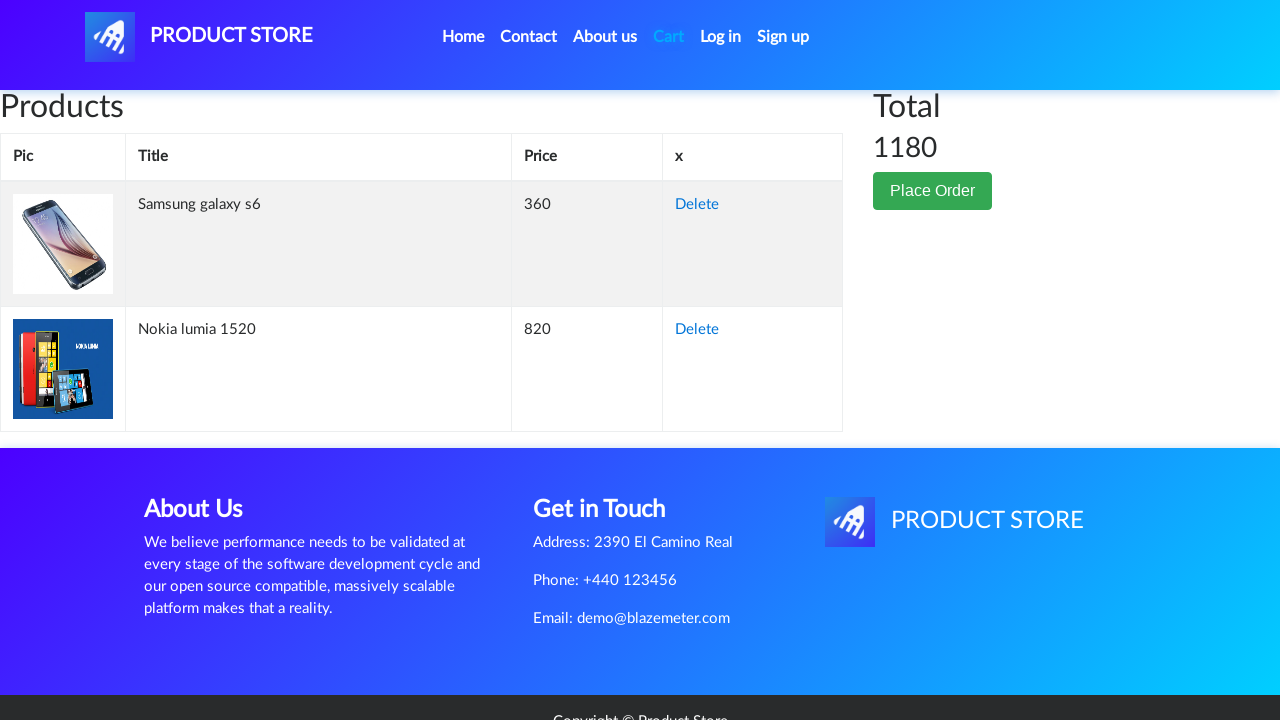

Total price element loaded and visible
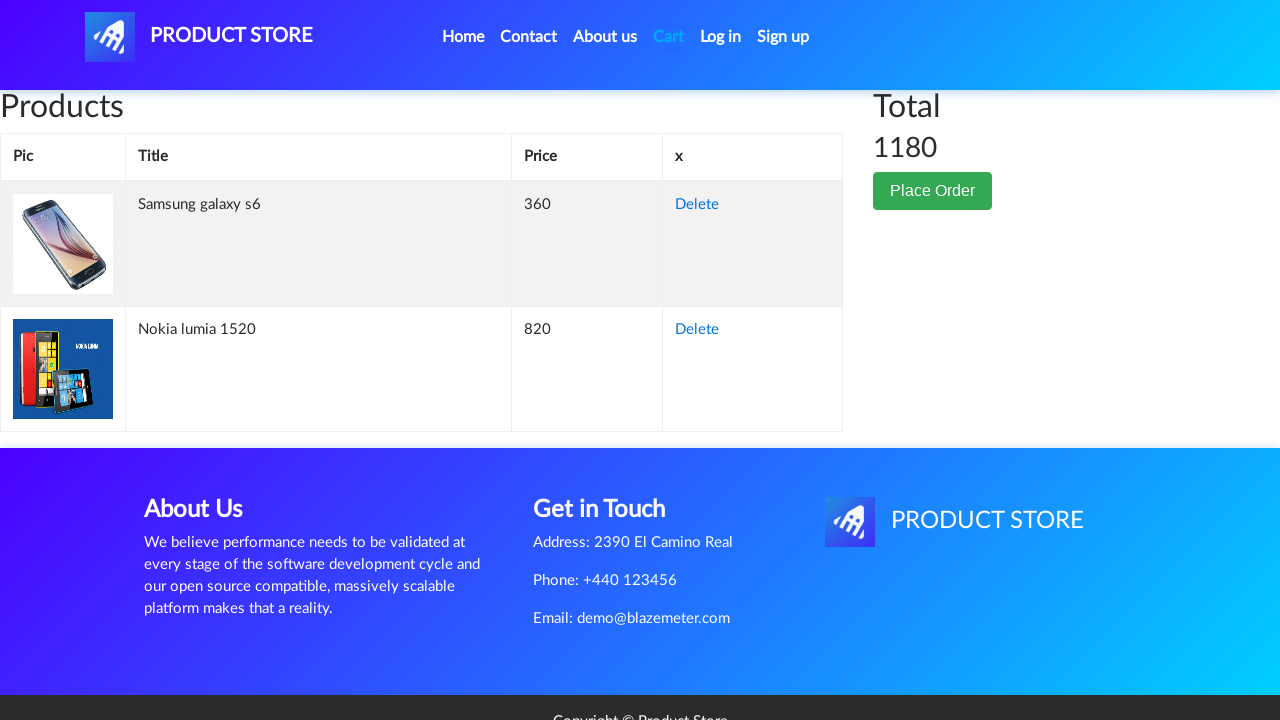

Clicked Place Order button at (933, 191) on xpath=//button[text()='Place Order']
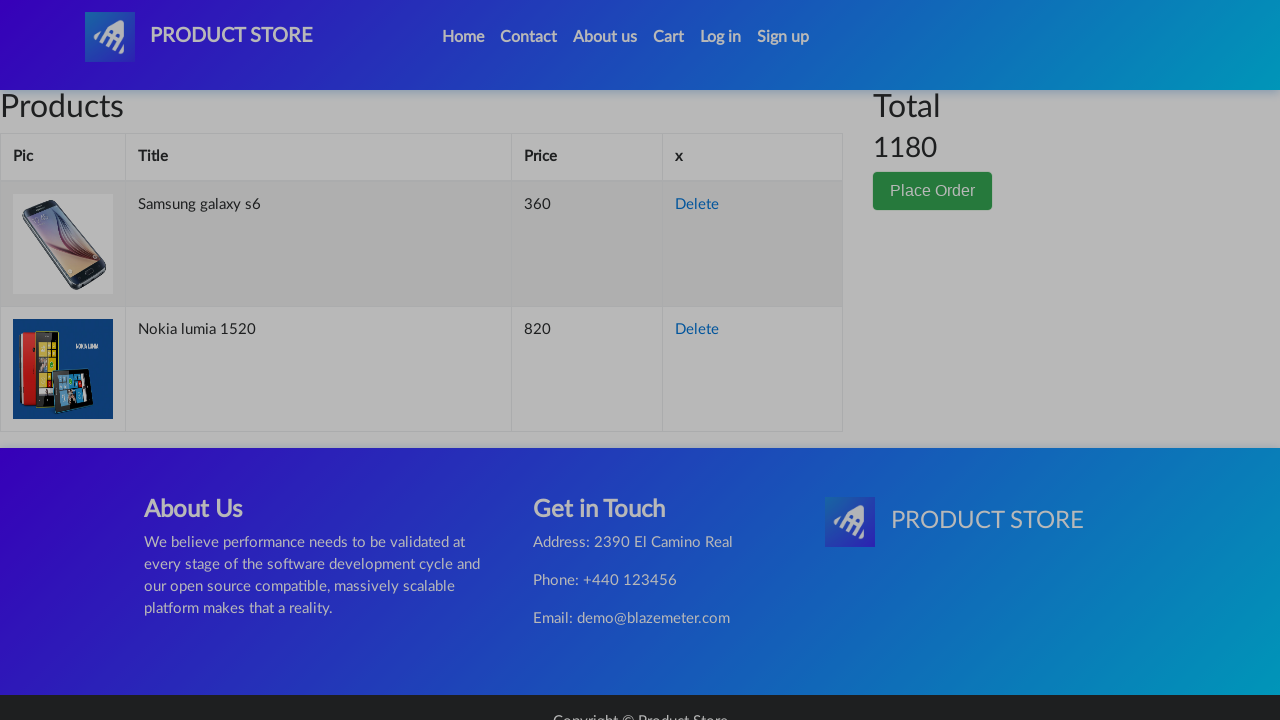

Filled in customer name: gulshan on #name
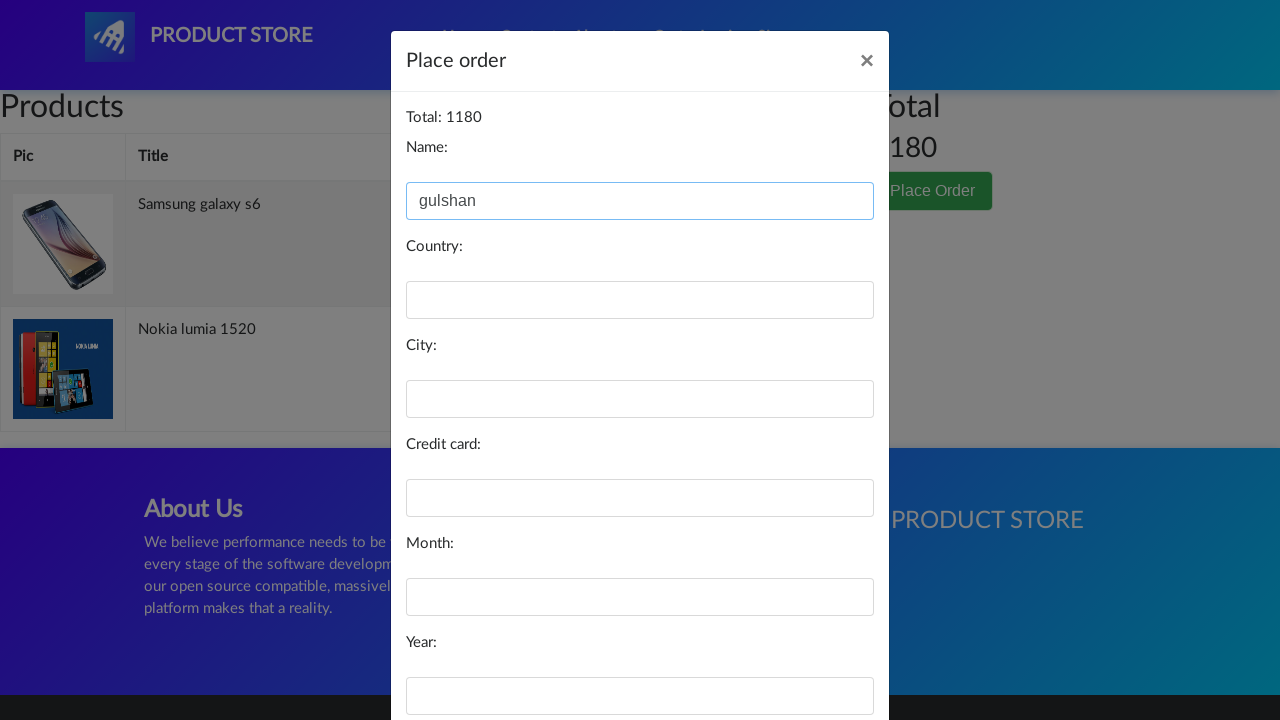

Filled in country: India on #country
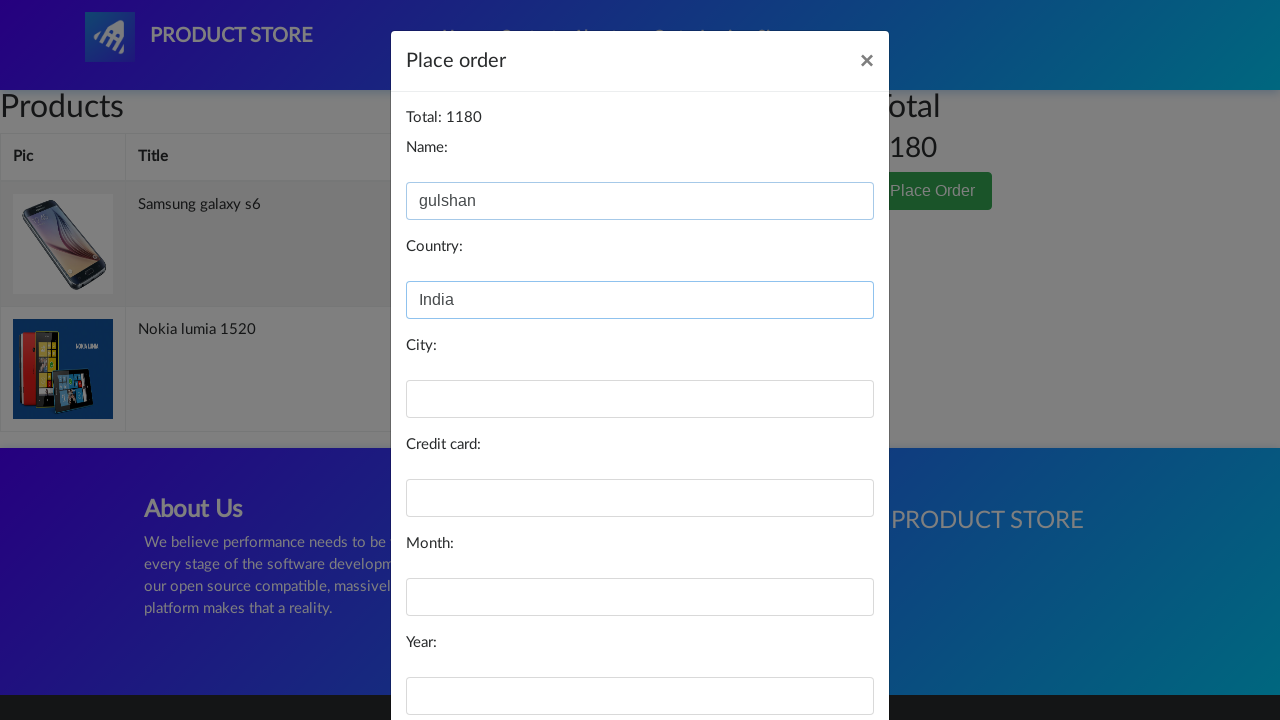

Filled in city: Pune on #city
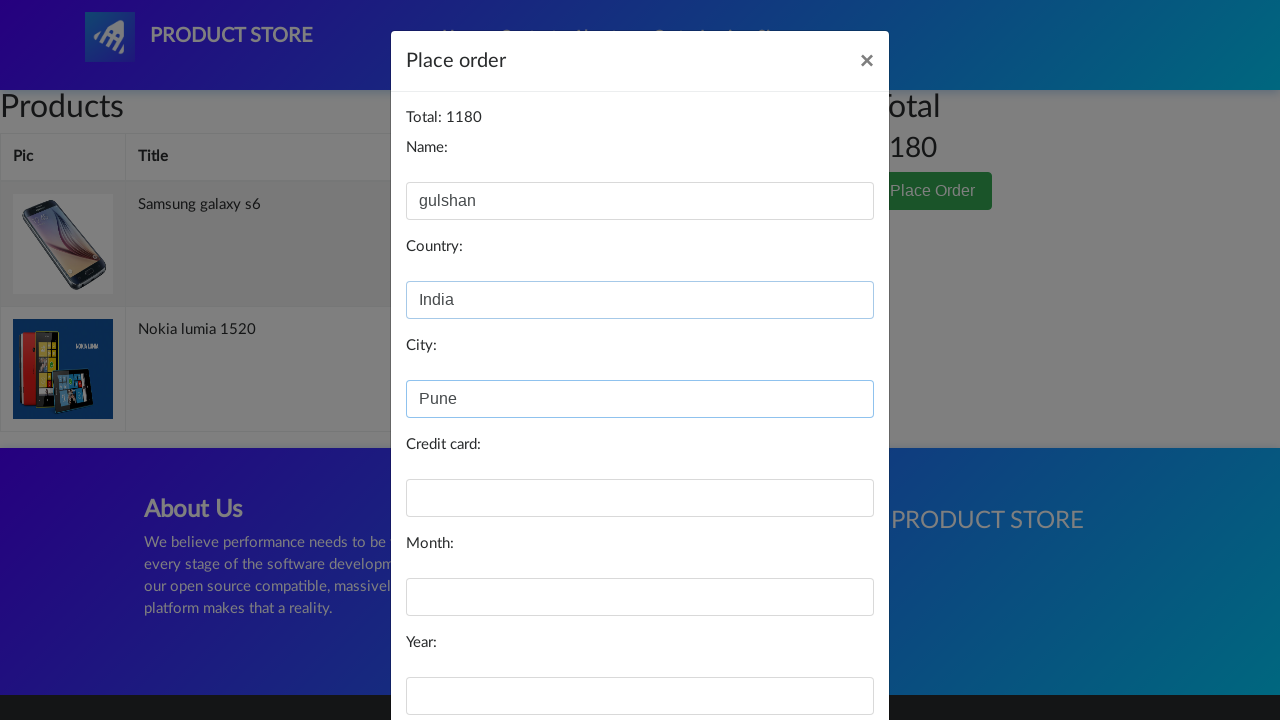

Filled in credit card number: 1234567890 on #card
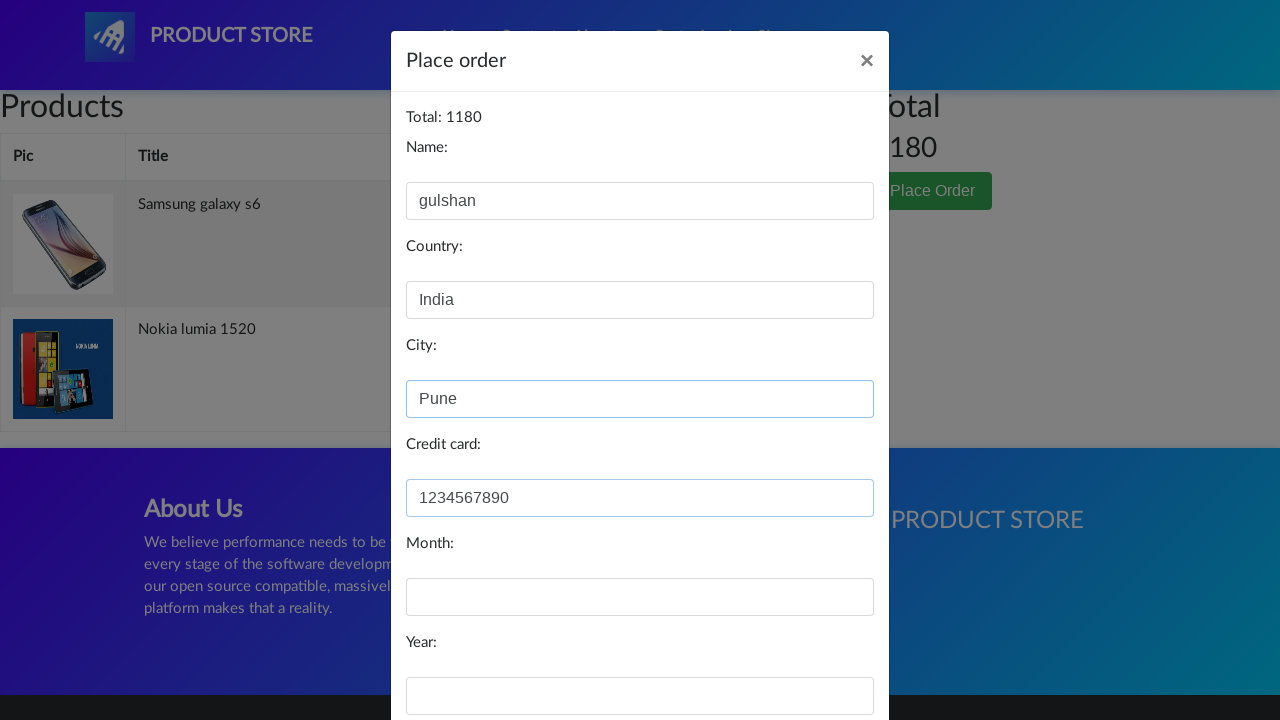

Filled in card expiry month: April on #month
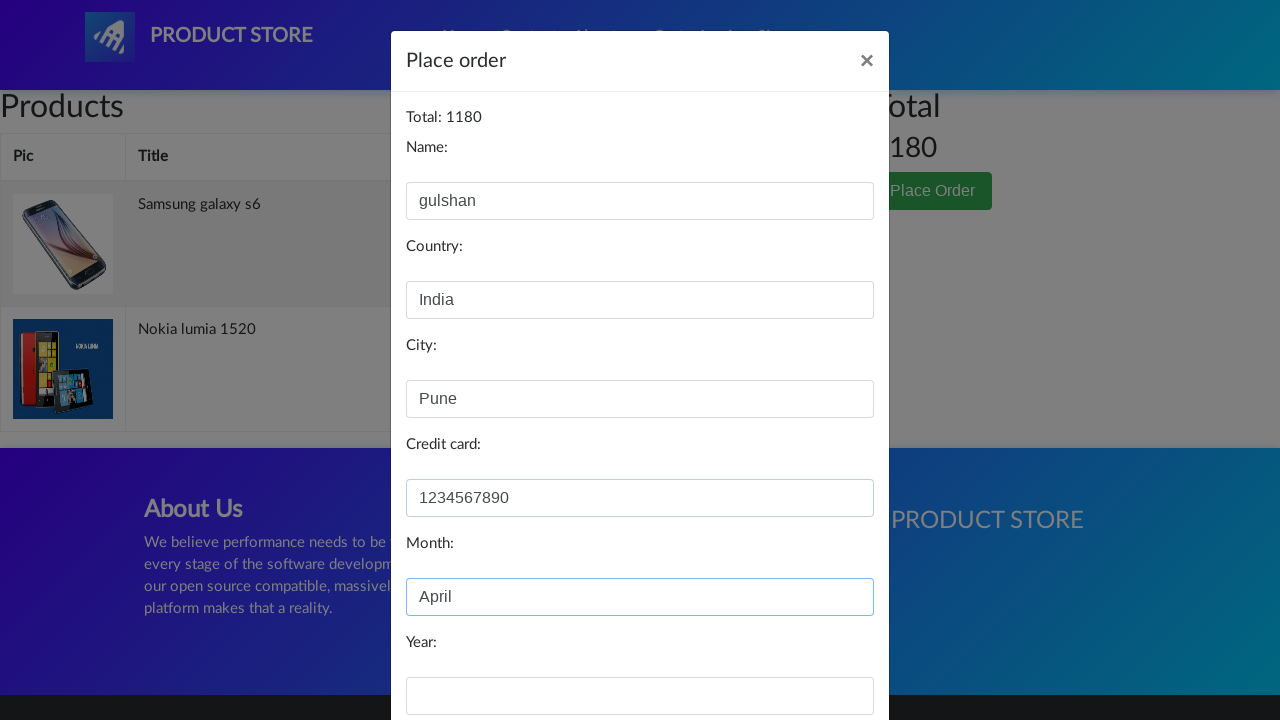

Filled in card expiry year: 2024 on #year
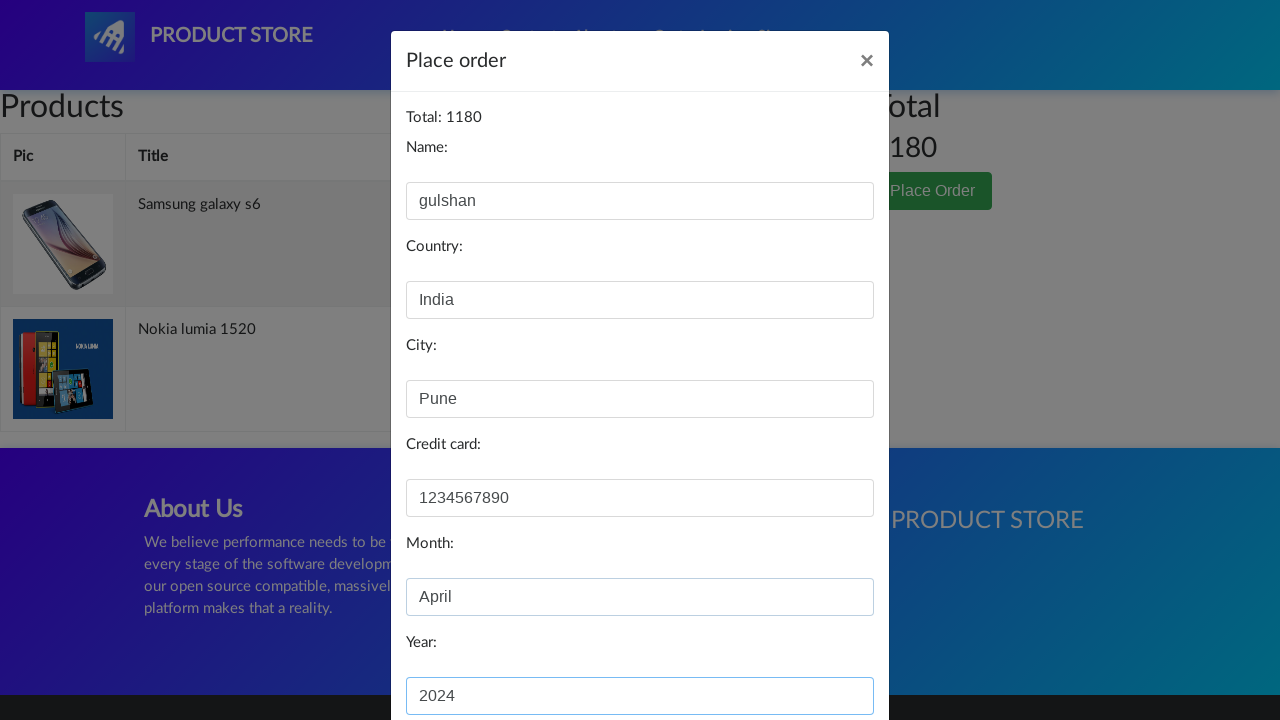

Waited before clicking Purchase button
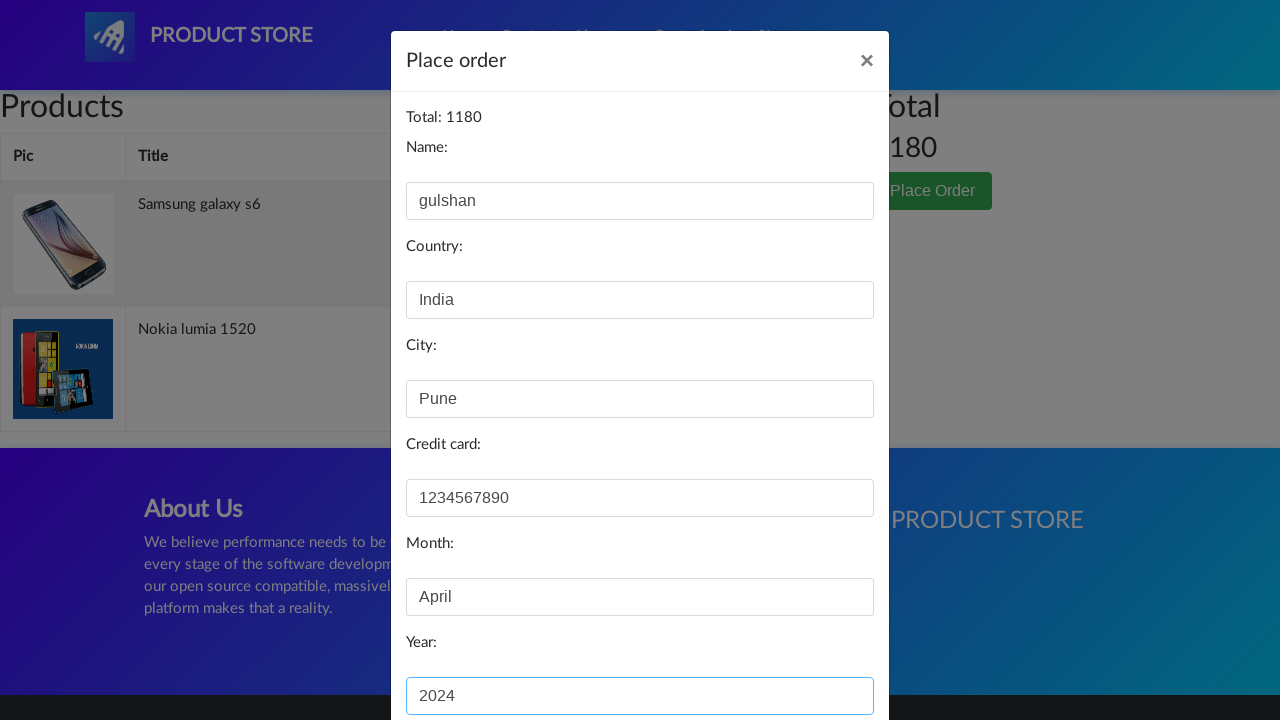

Clicked Purchase button to complete order at (823, 655) on xpath=//button[text()='Purchase']
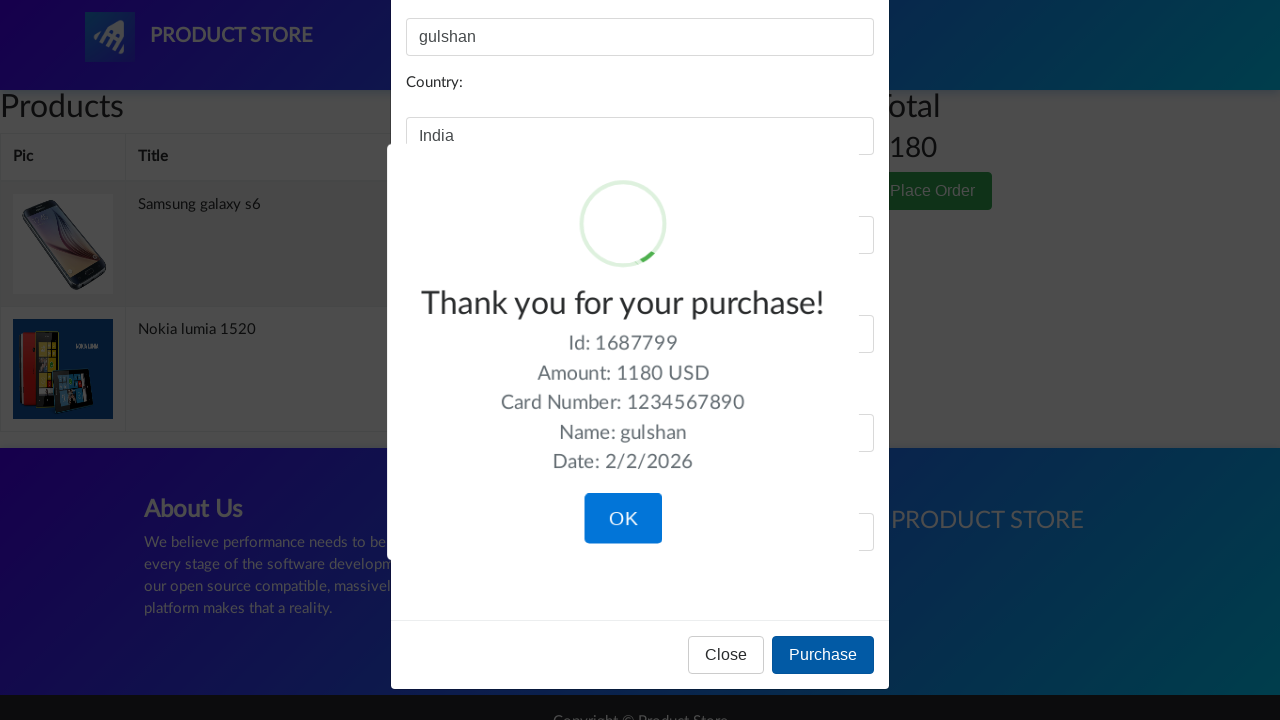

Waited for purchase confirmation dialog
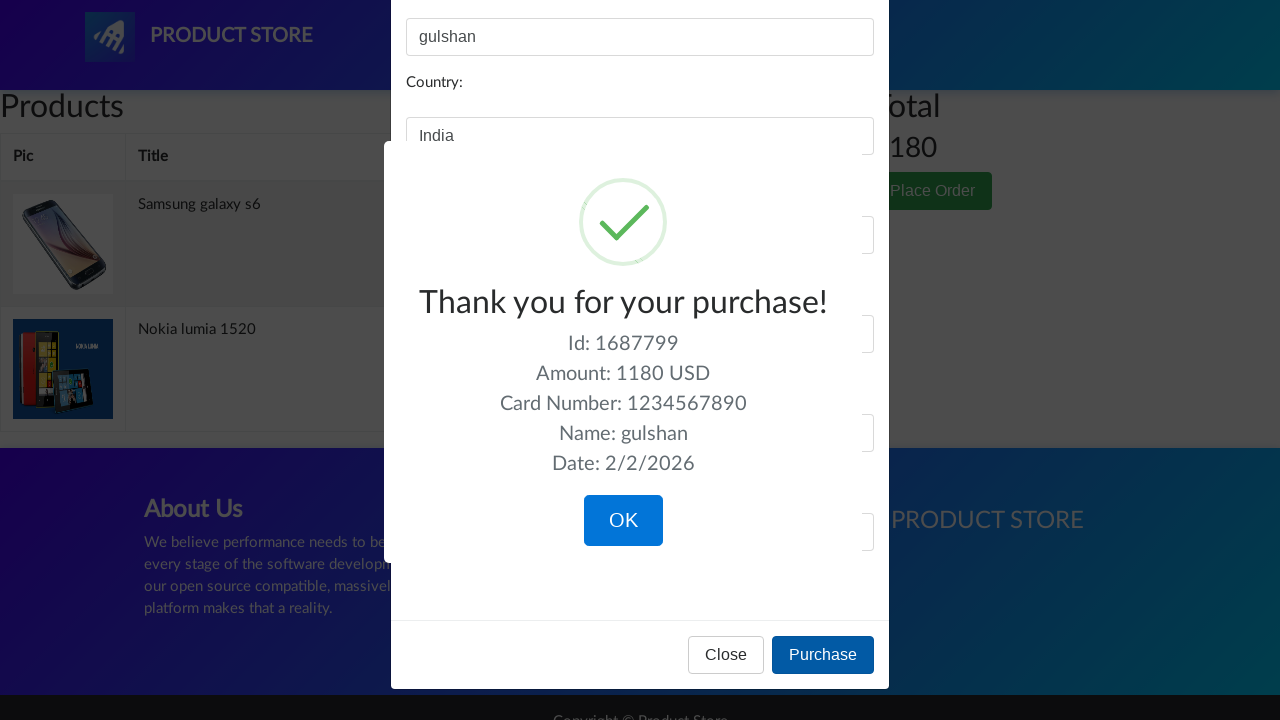

Clicked OK button to confirm purchase completion at (623, 521) on xpath=//button[text()='OK']
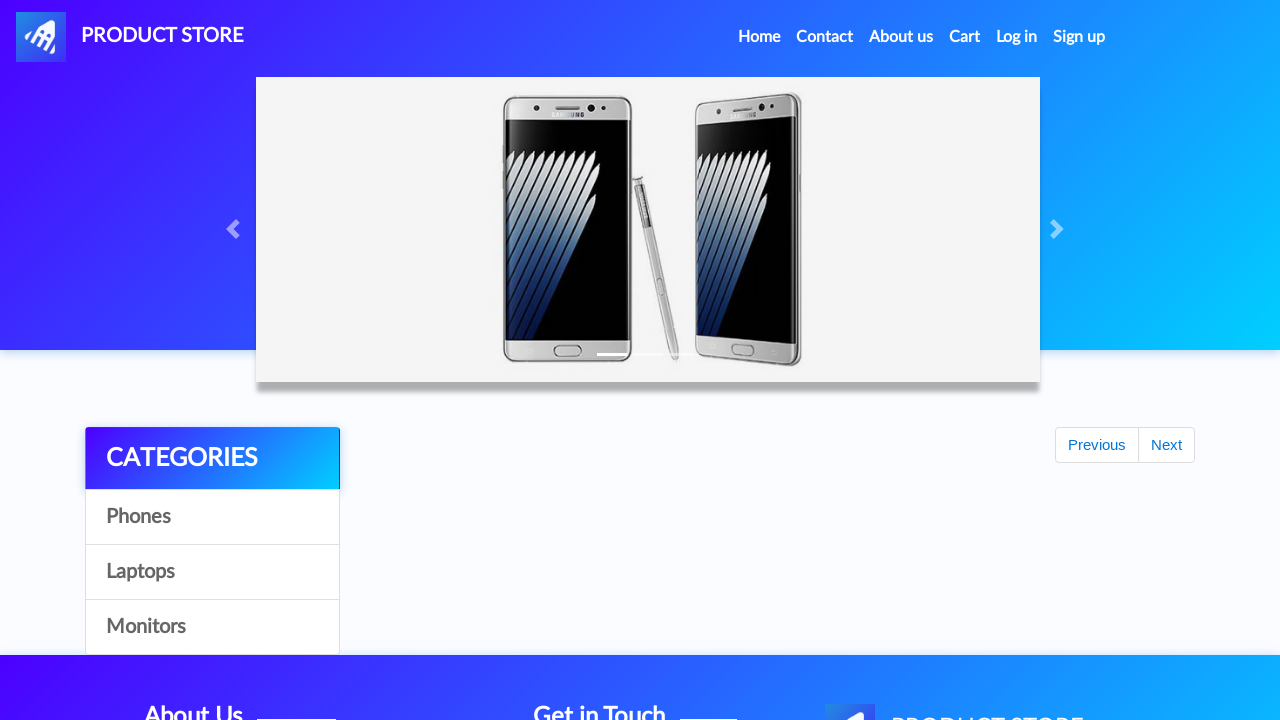

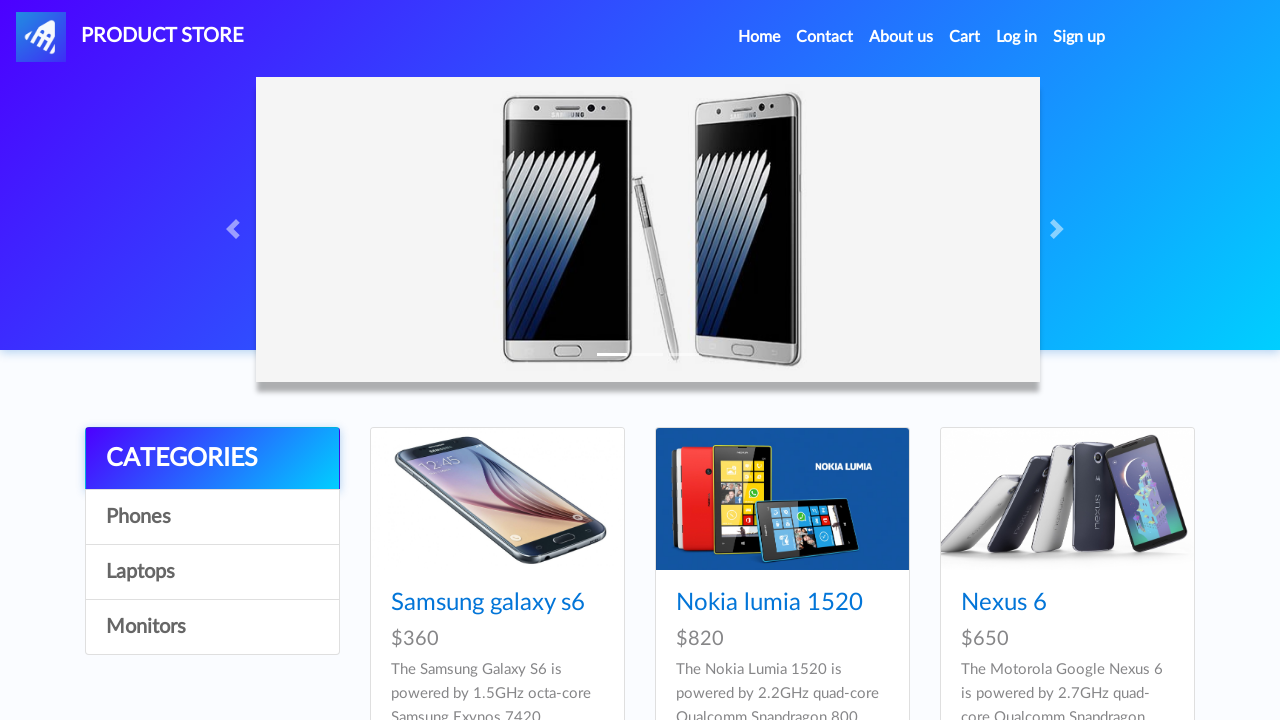